Tests navigation to Python source releases page by clicking through Downloads menu and verifying the page title

Starting URL: https://www.python.org/

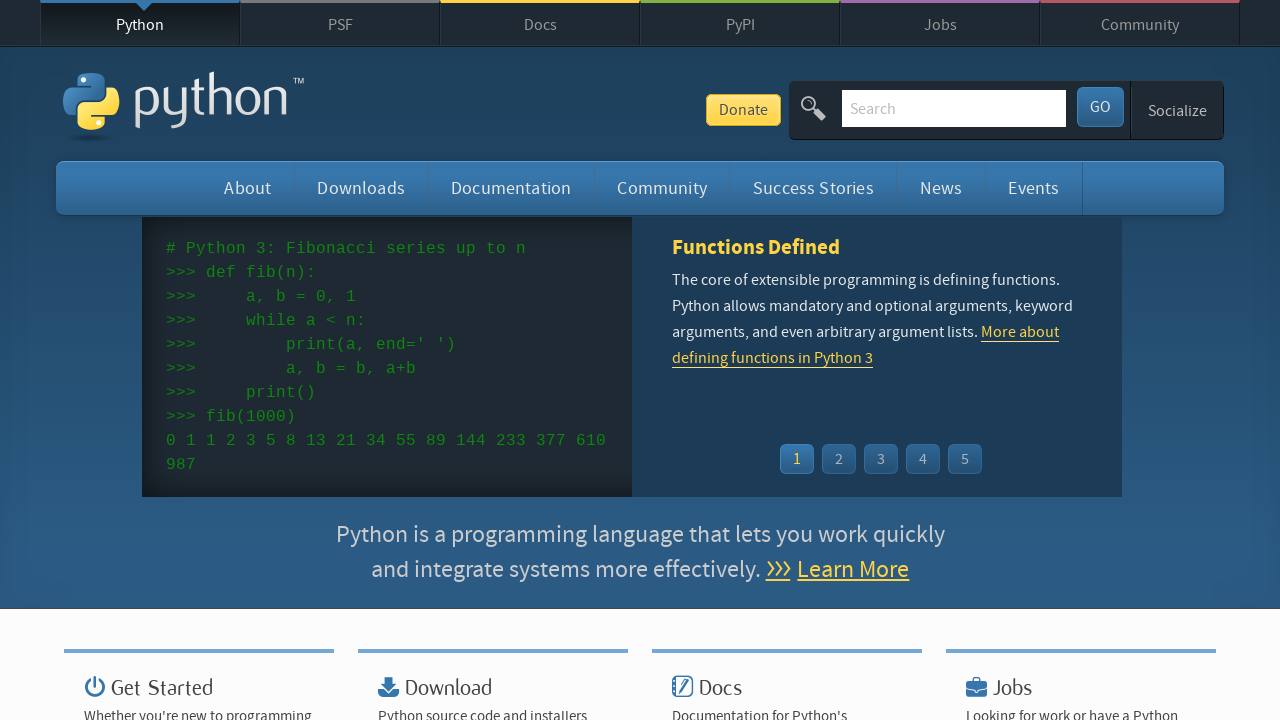

Navigated to Python.org homepage
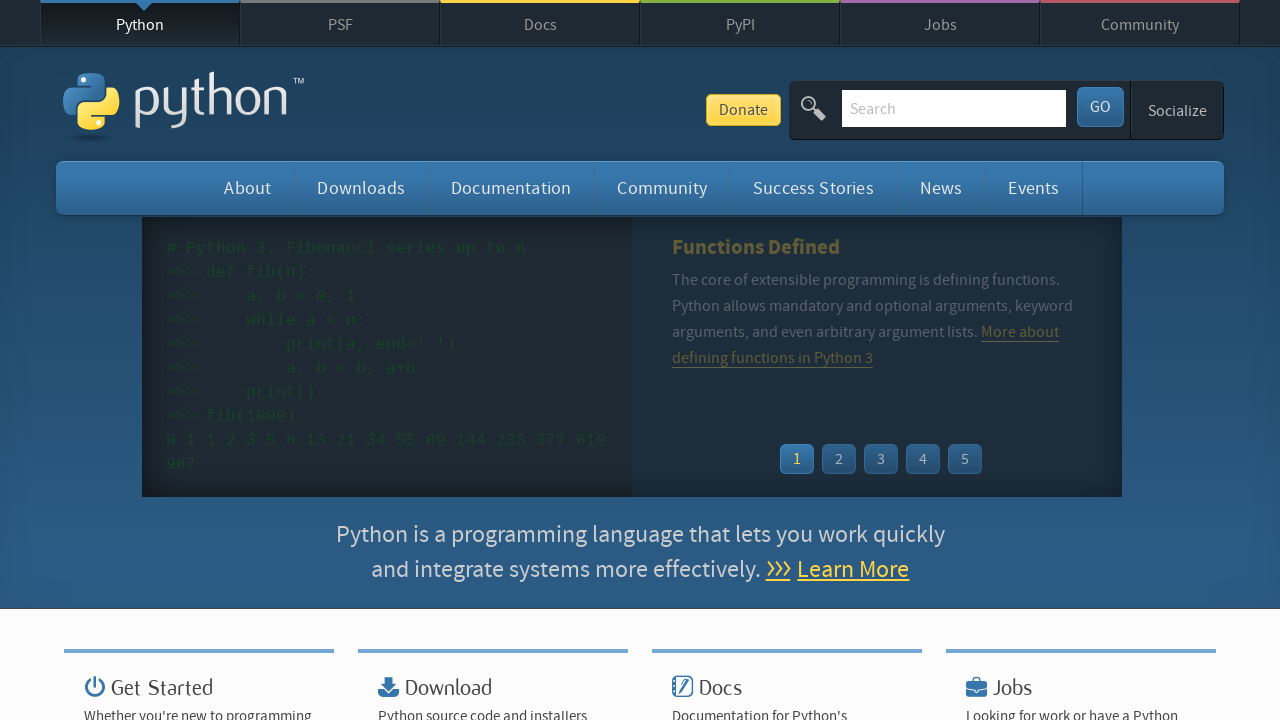

Clicked on Downloads menu at (361, 188) on #downloads
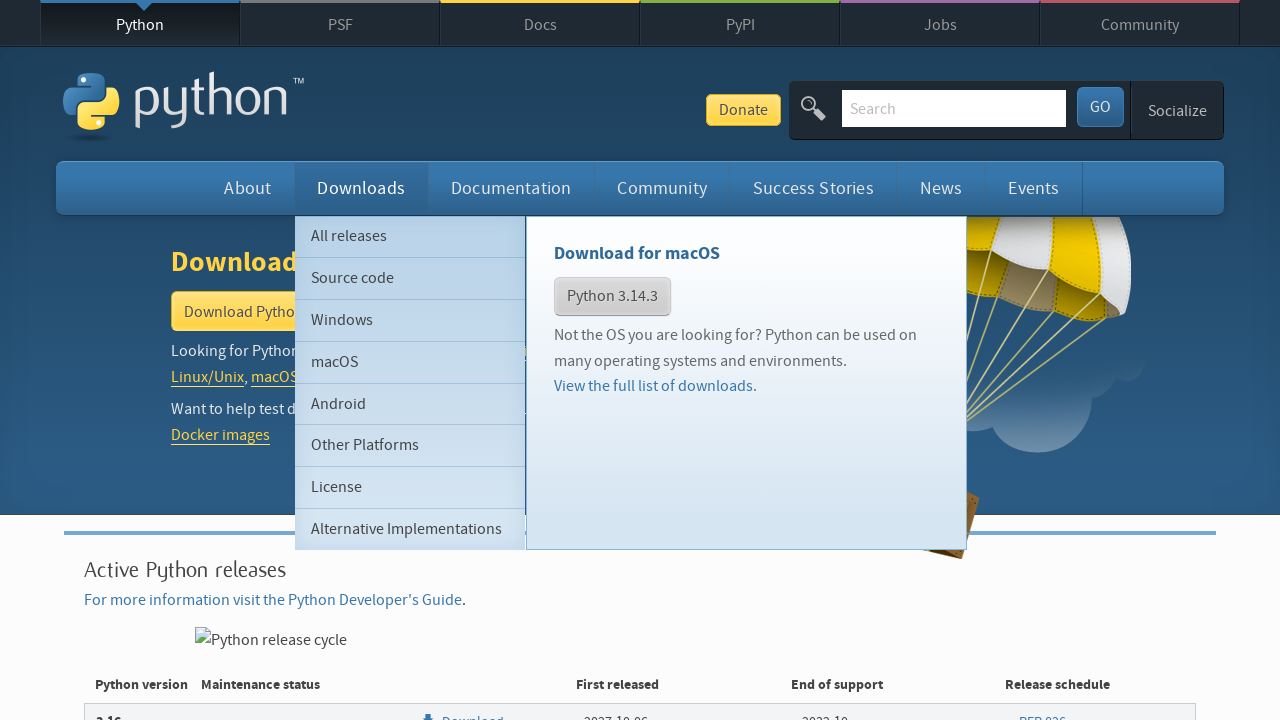

Clicked on Linux/UNIX source releases link at (208, 377) on a[href='/downloads/source/']:has-text('Linux/UNIX')
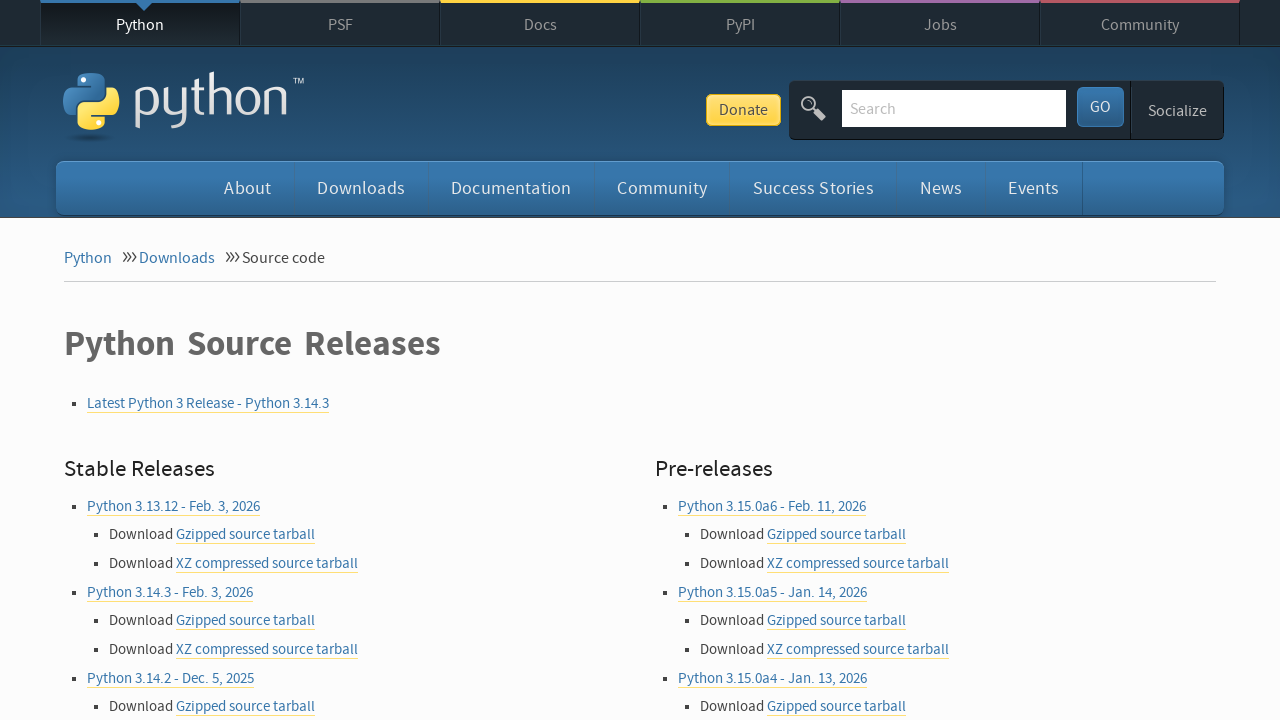

Page title element loaded
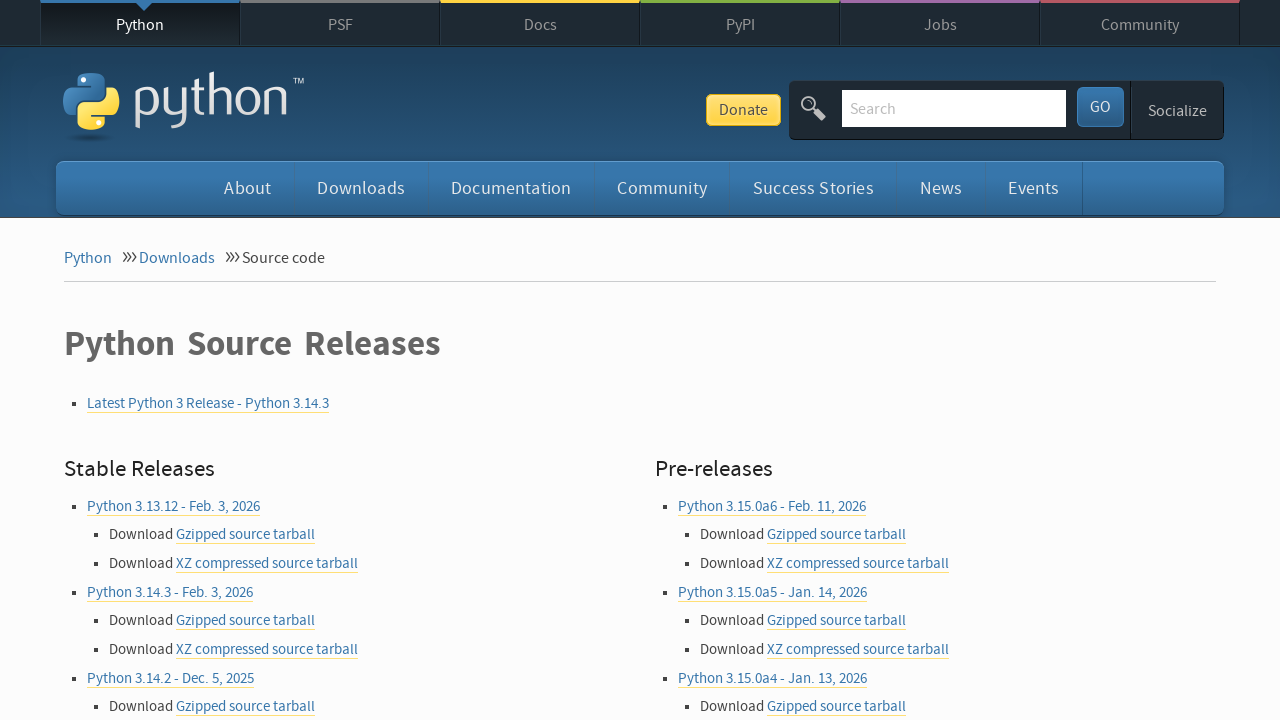

Verified page title is 'Python Source Releases'
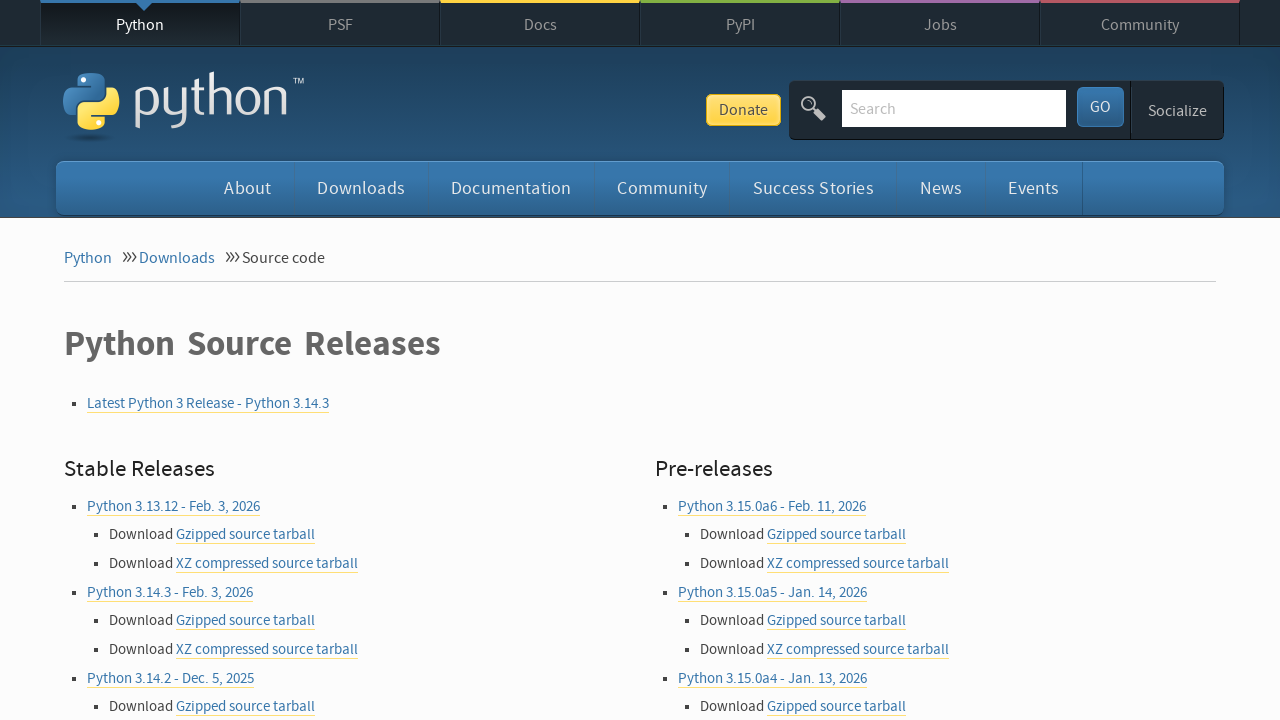

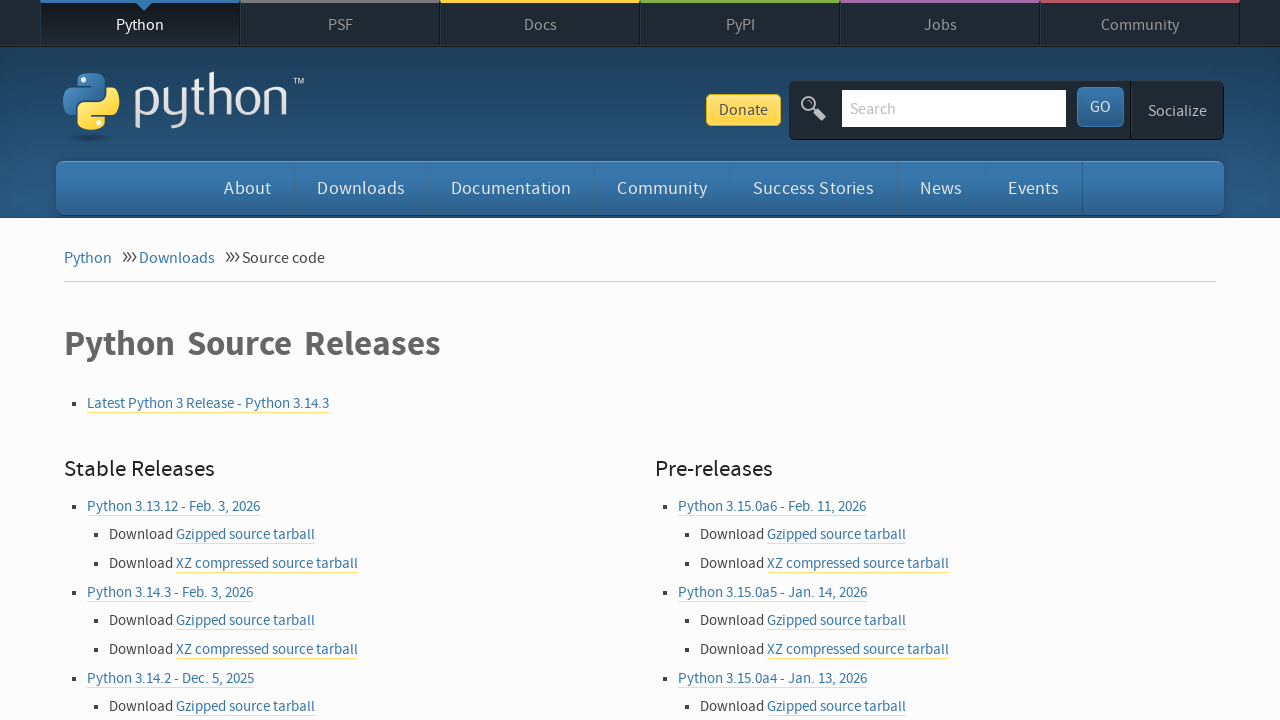